Opens the Nykaa e-commerce homepage and verifies it loads successfully by waiting for the page to be ready.

Starting URL: https://www.nykaa.com/

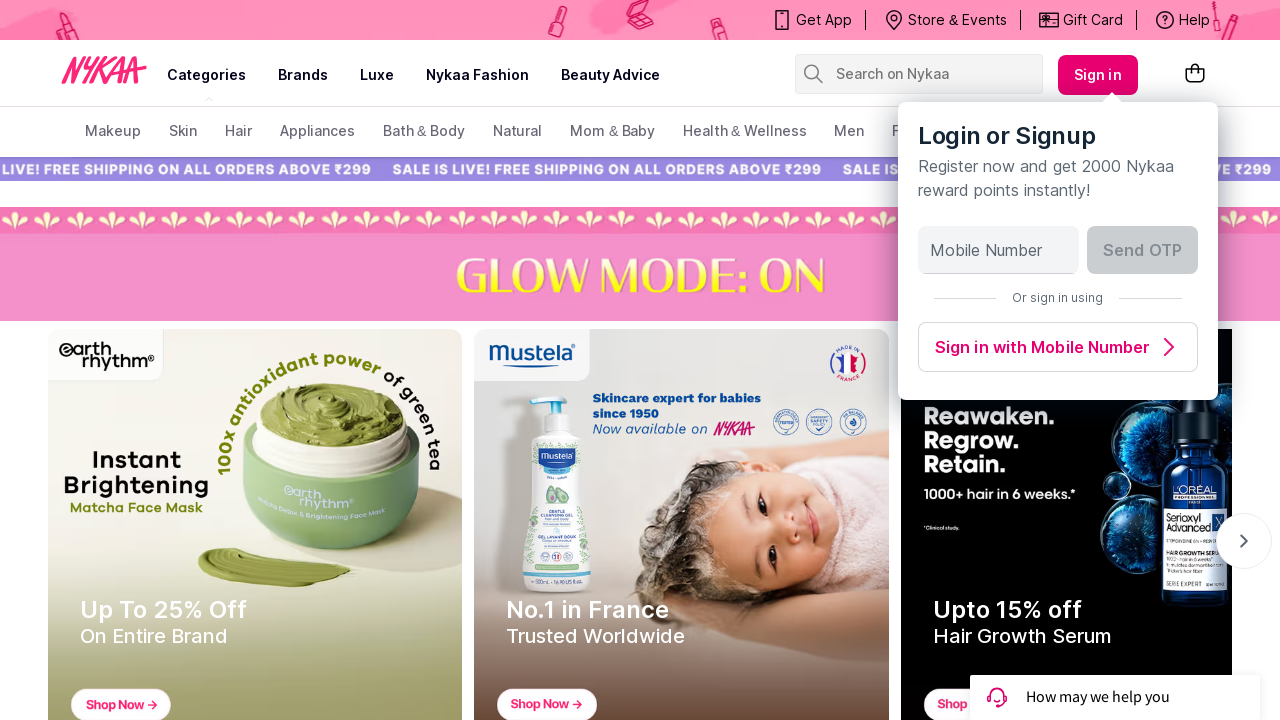

Page DOM content loaded
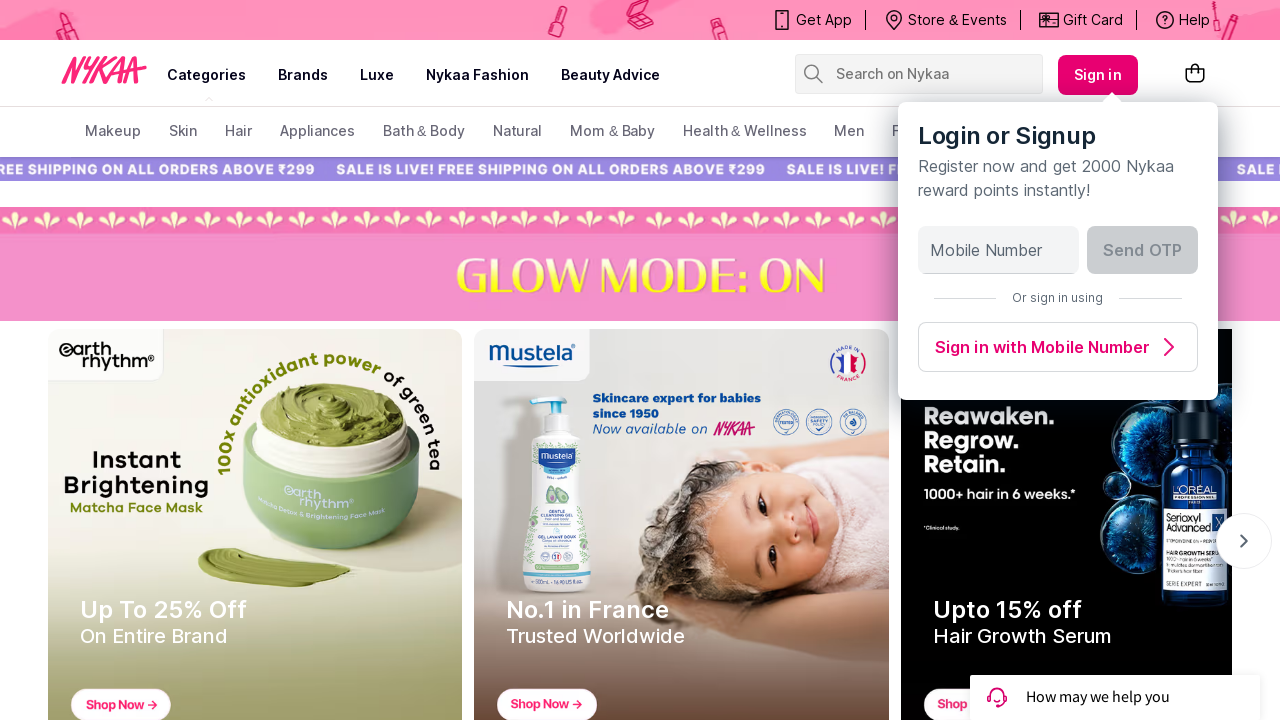

Body element found - Nykaa homepage loaded successfully
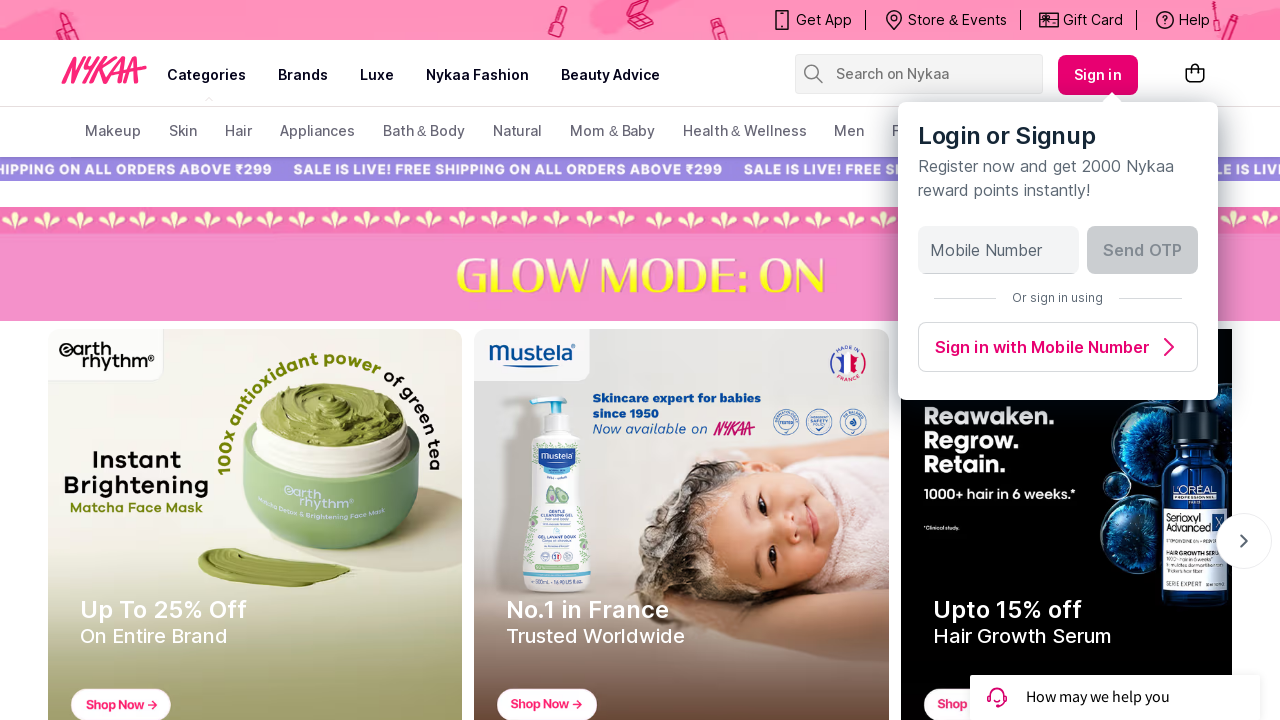

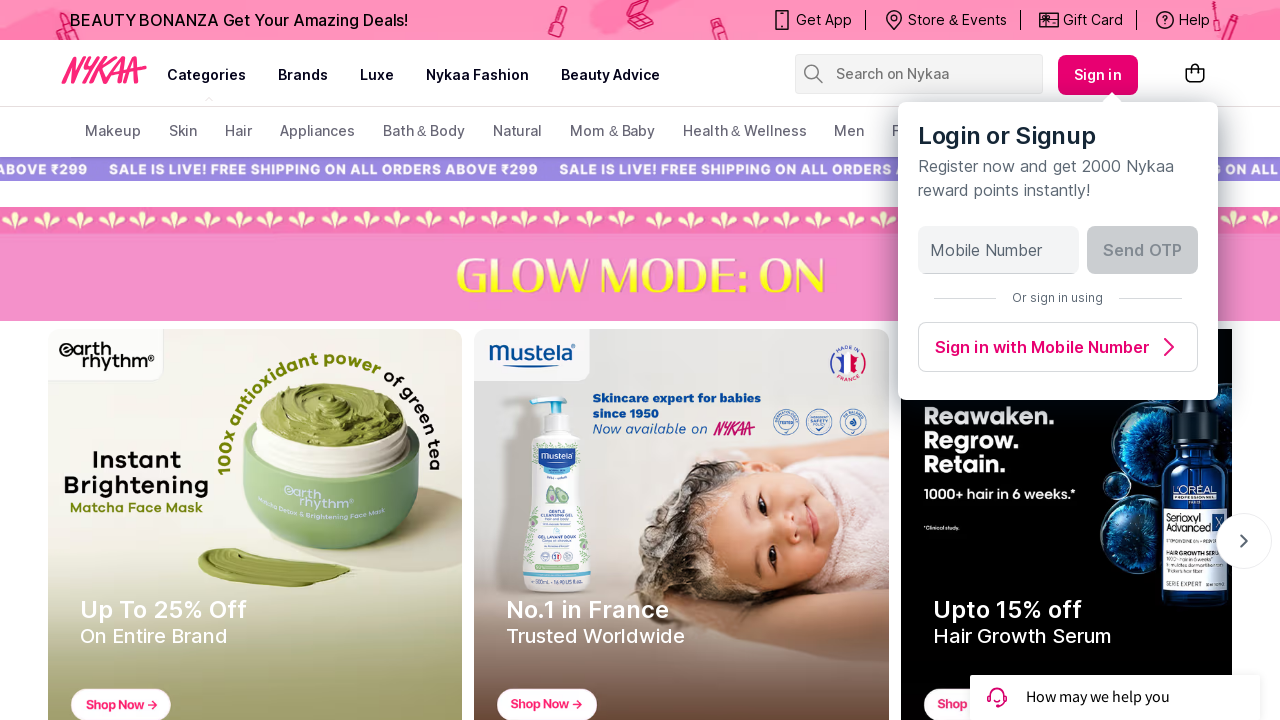